Tests dropdown selection functionality by navigating to a dropdown page and selecting options using different methods (by value, index, and visible text)

Starting URL: https://the-internet.herokuapp.com/

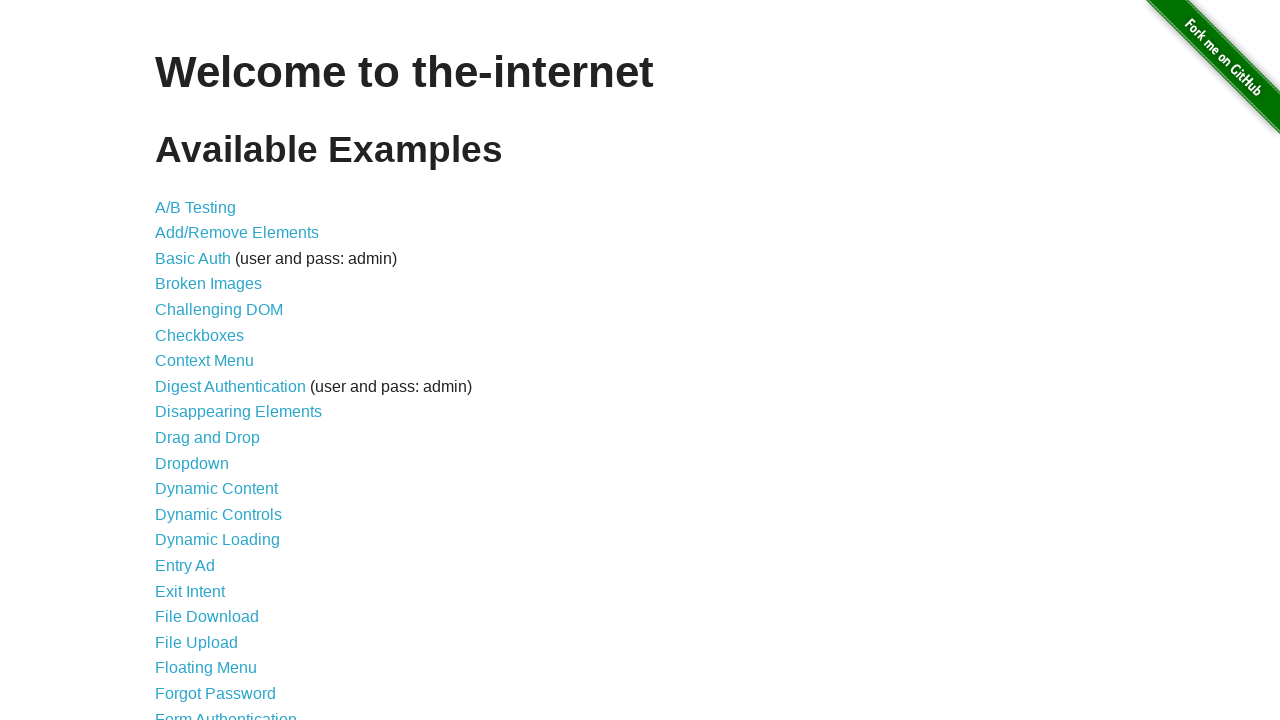

Clicked on Dropdown link at (192, 463) on a:text('Dropdown')
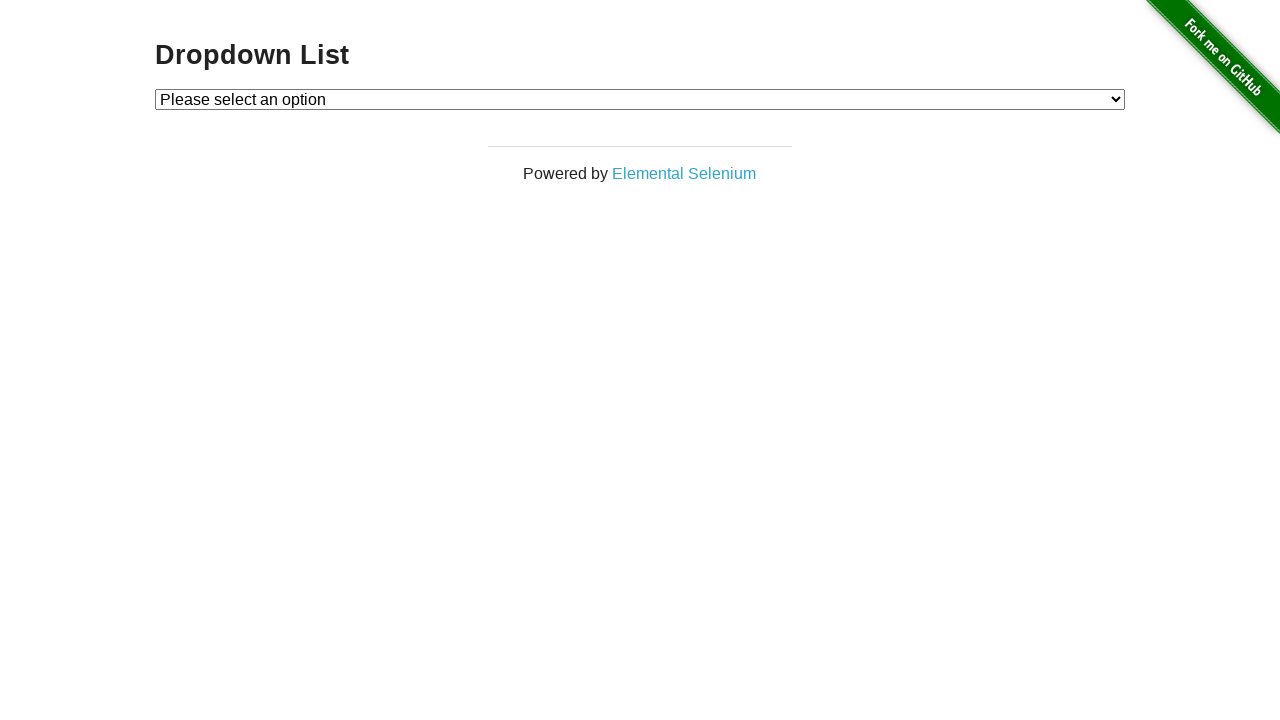

Dropdown element loaded and visible
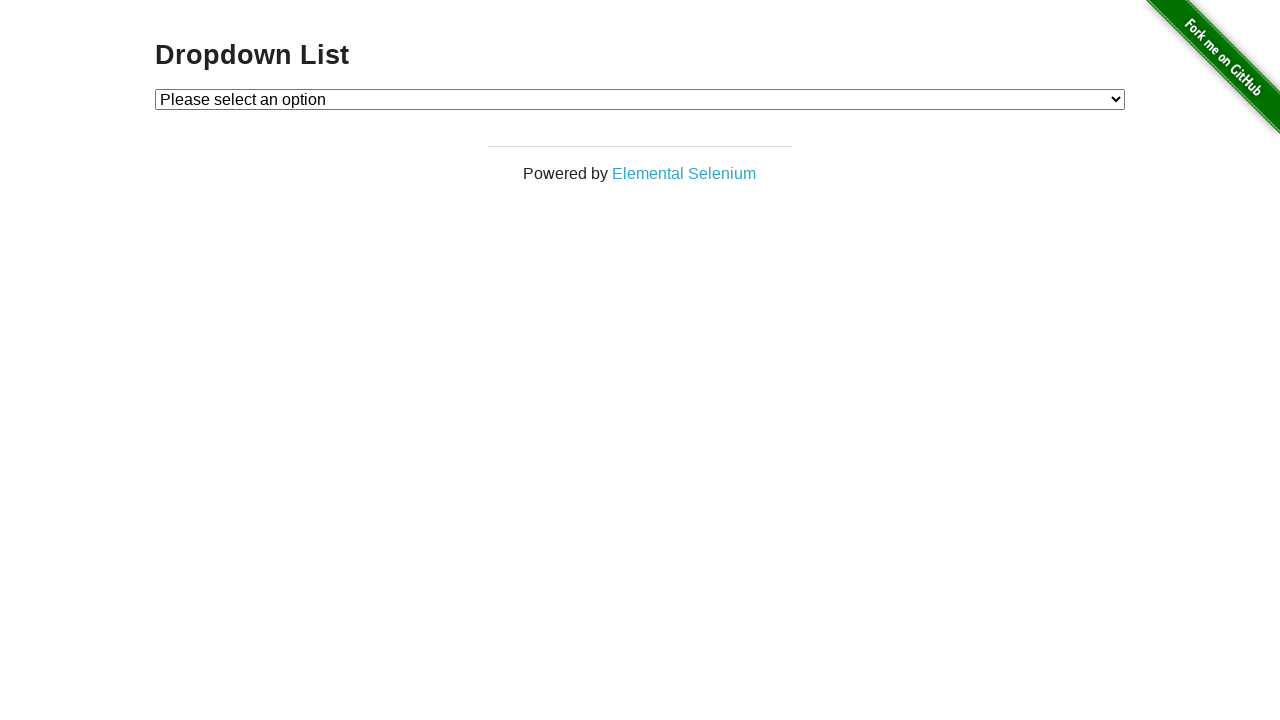

Retrieved all dropdown options
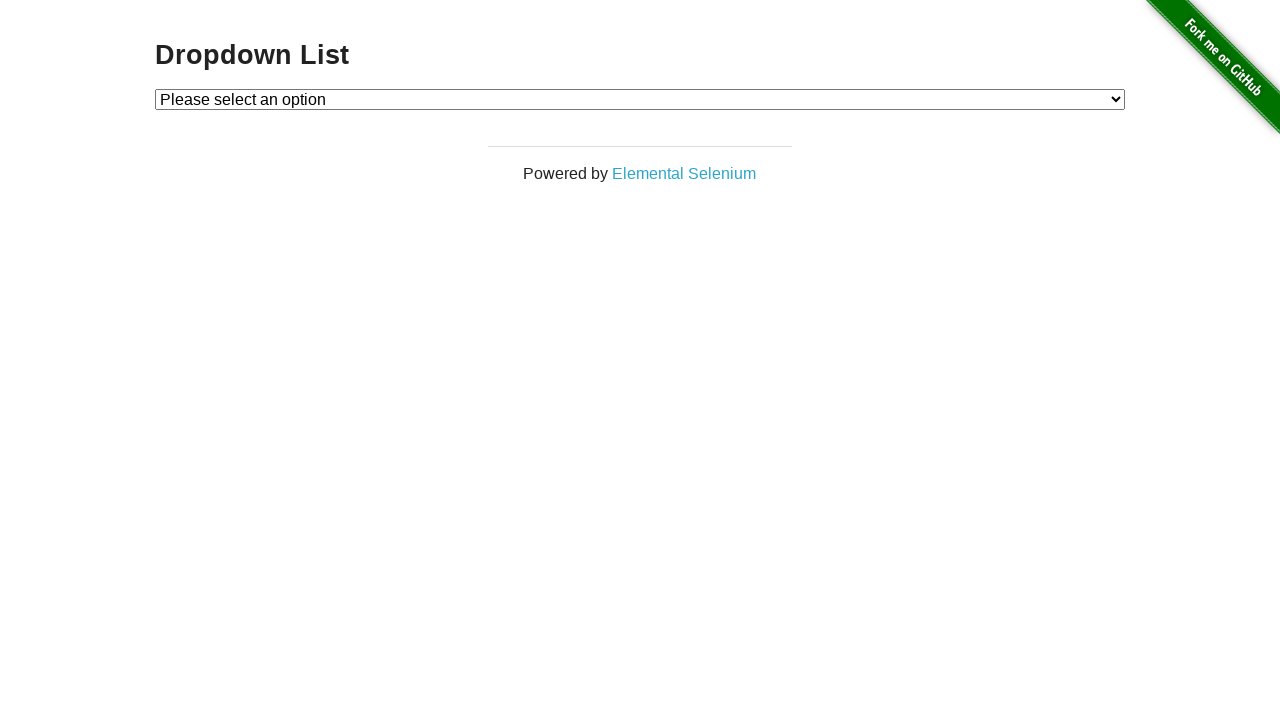

Verified initial selected option: 'Please select an option'
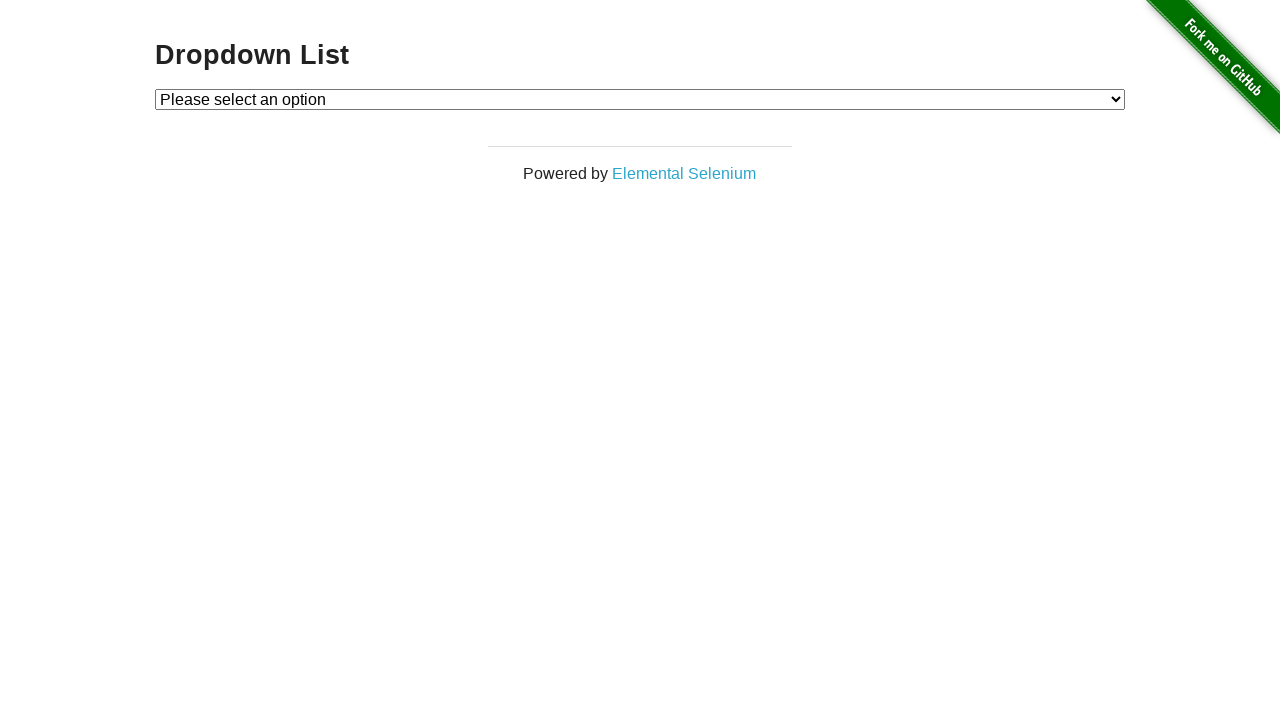

Assertion passed: initial option is 'Please select an option'
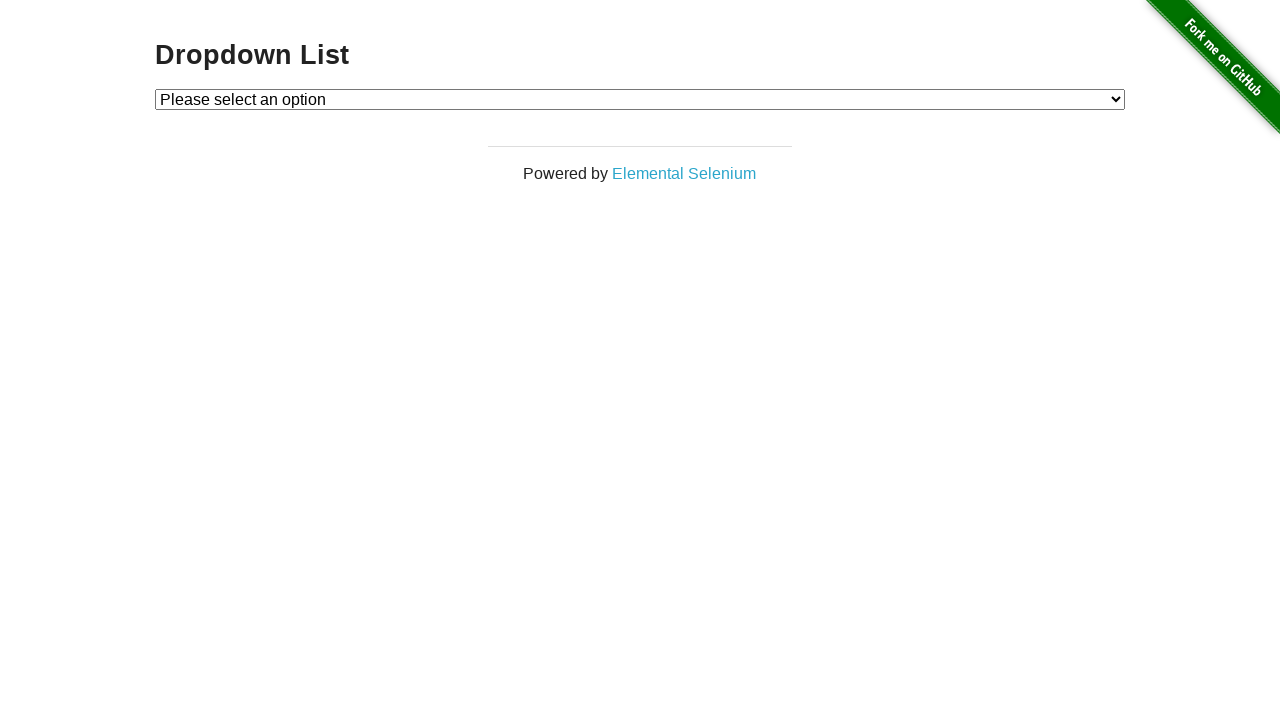

Selected dropdown option by value '2' on #dropdown
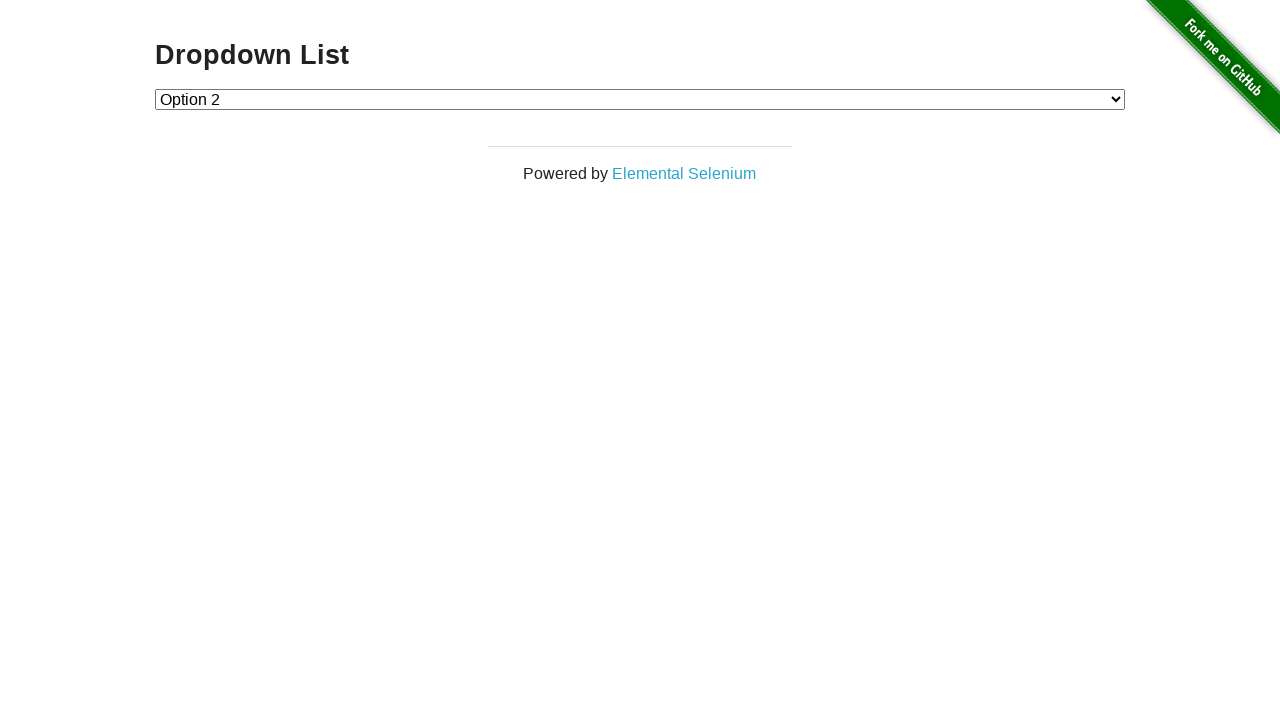

Selected dropdown option by value '1' on #dropdown
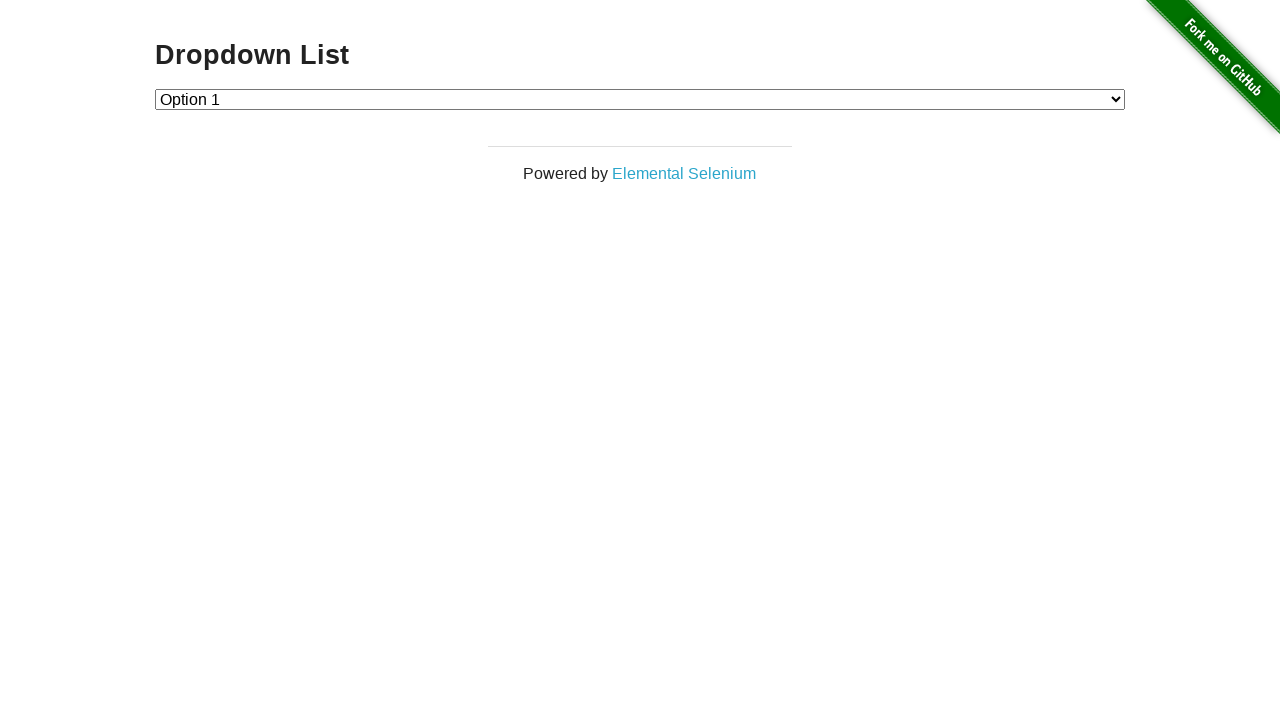

Selected dropdown option by index 0 on #dropdown
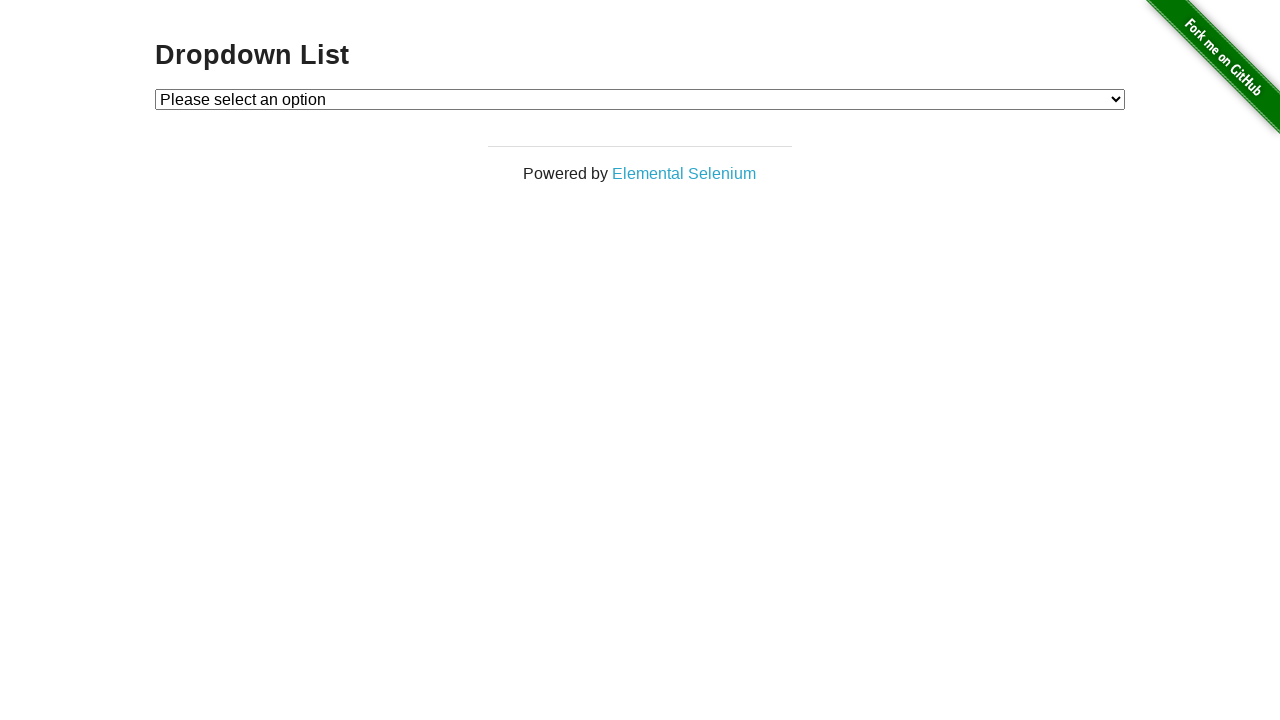

Selected dropdown option by visible text 'Option 2' on #dropdown
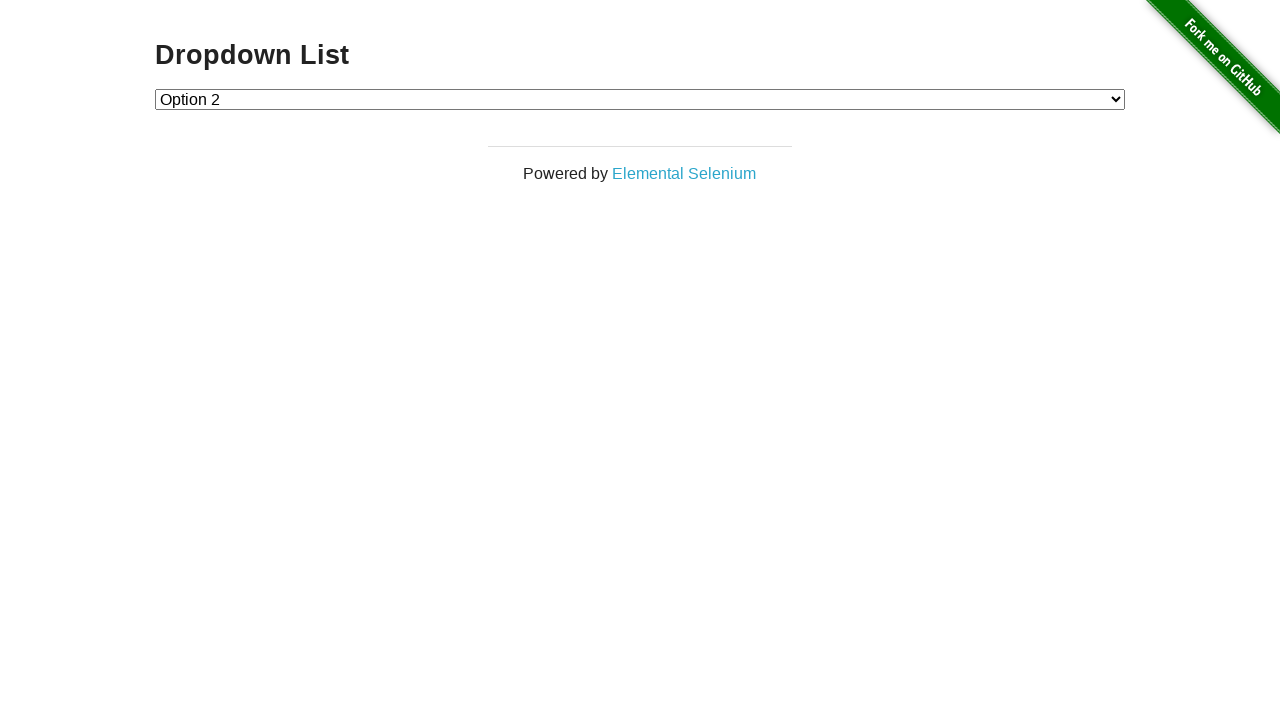

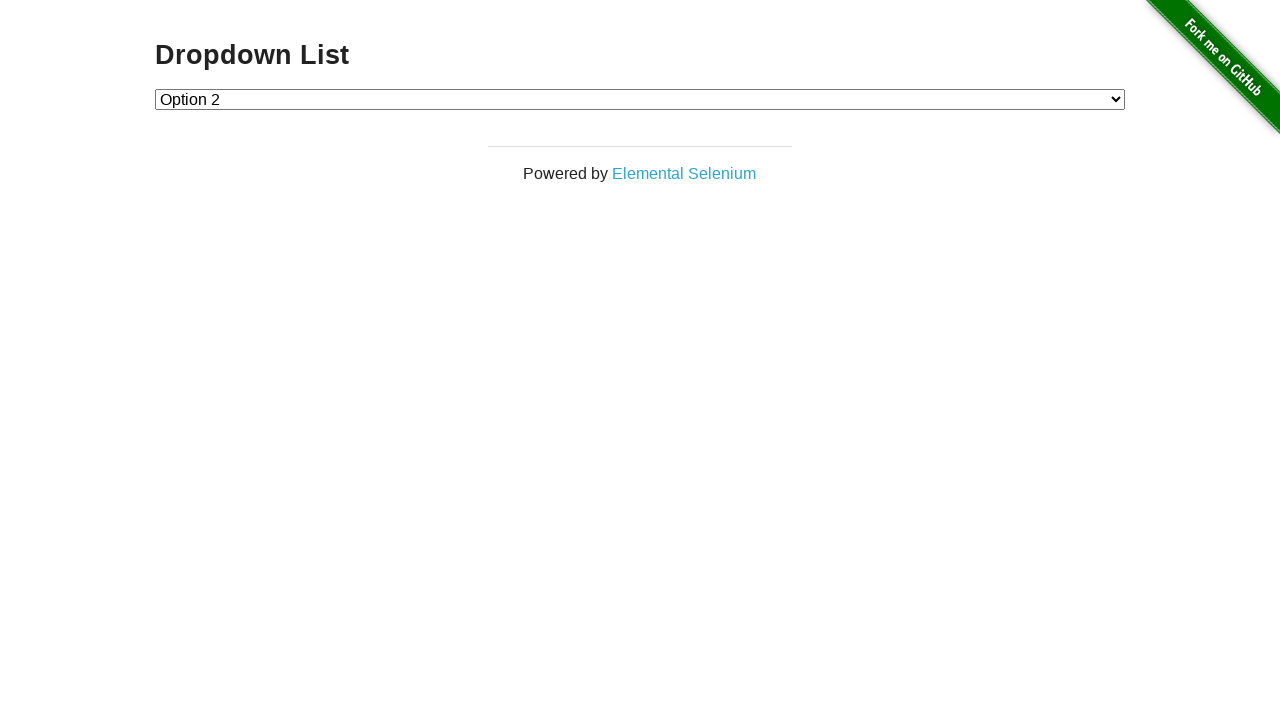